Navigates to the Comento website homepage and waits for the page to load completely

Starting URL: https://comento.kr/?index

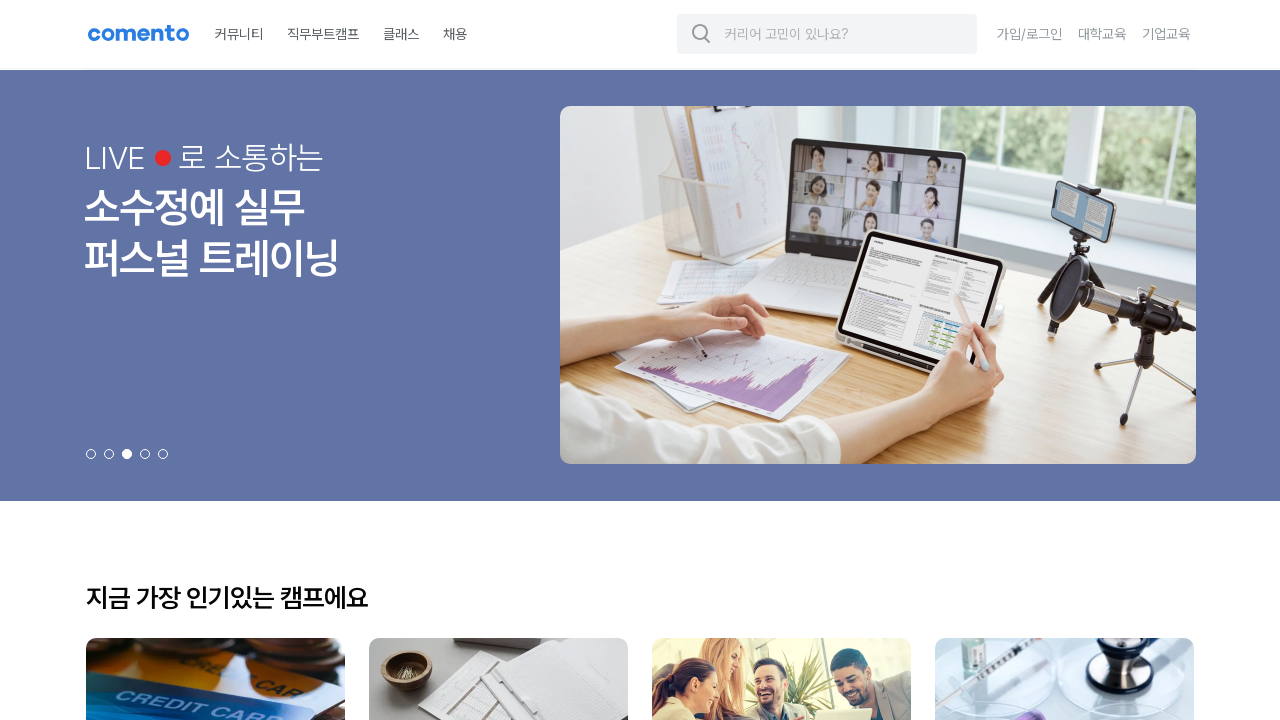

Waited for page to reach networkidle state
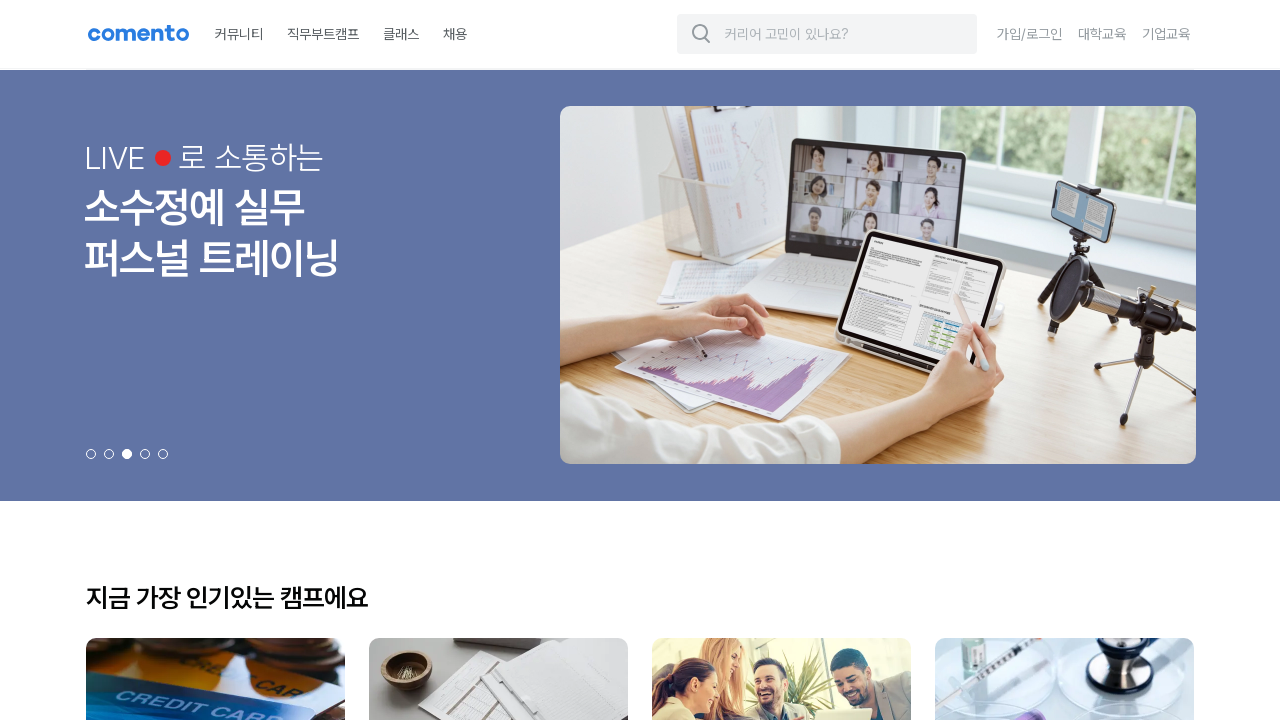

Verified page has loaded by confirming body element is present
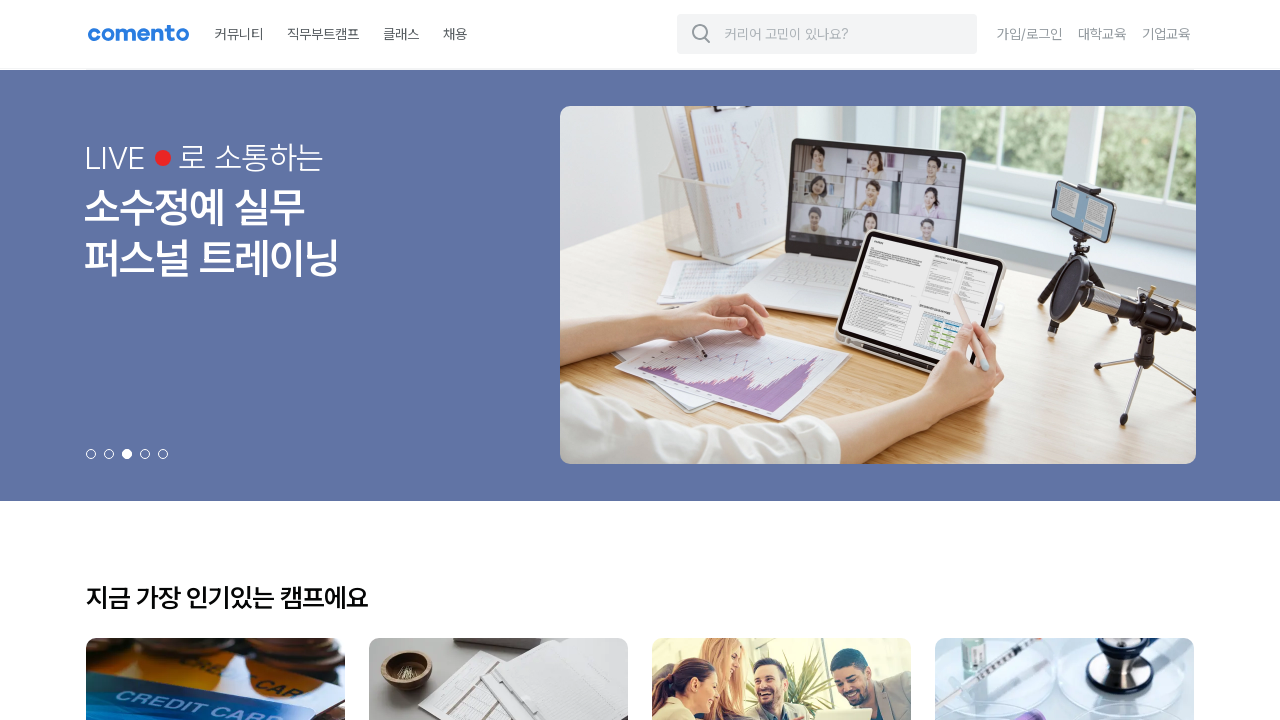

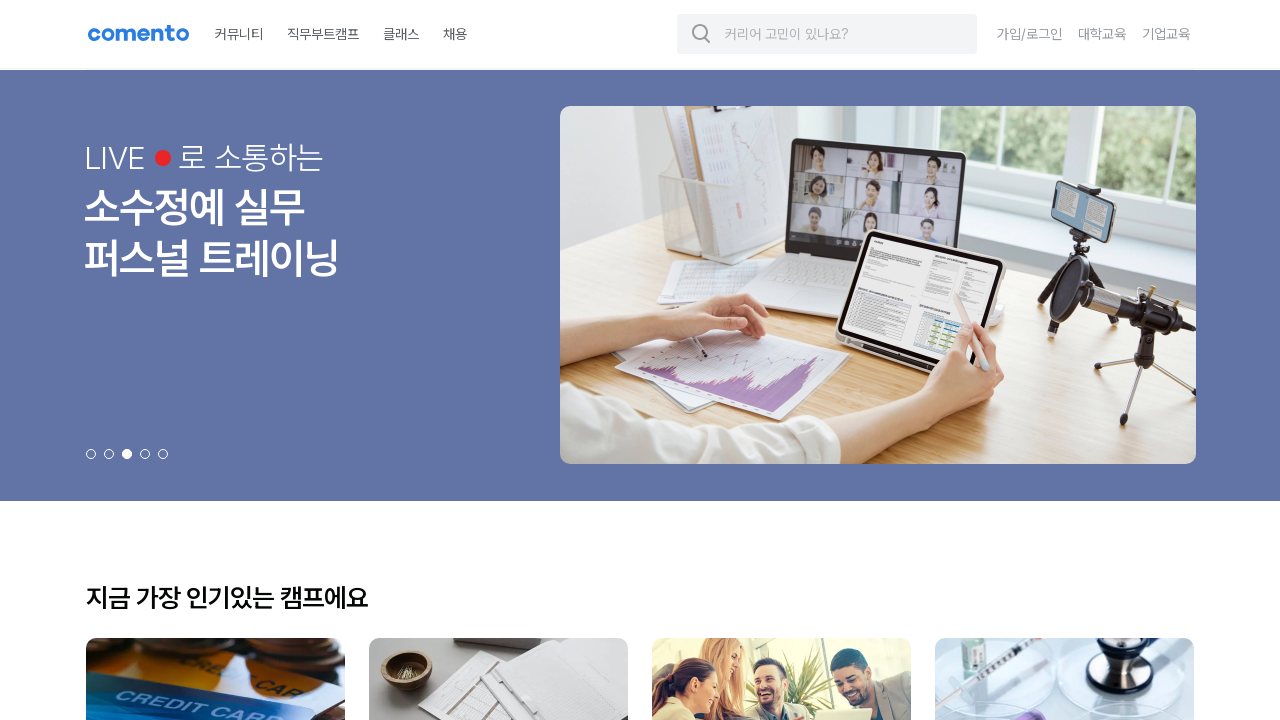